Navigates to the OrangeHRM demo site and waits for the page to load. This is a basic browser launch and navigation test.

Starting URL: https://opensource-demo.orangehrmlive.com/

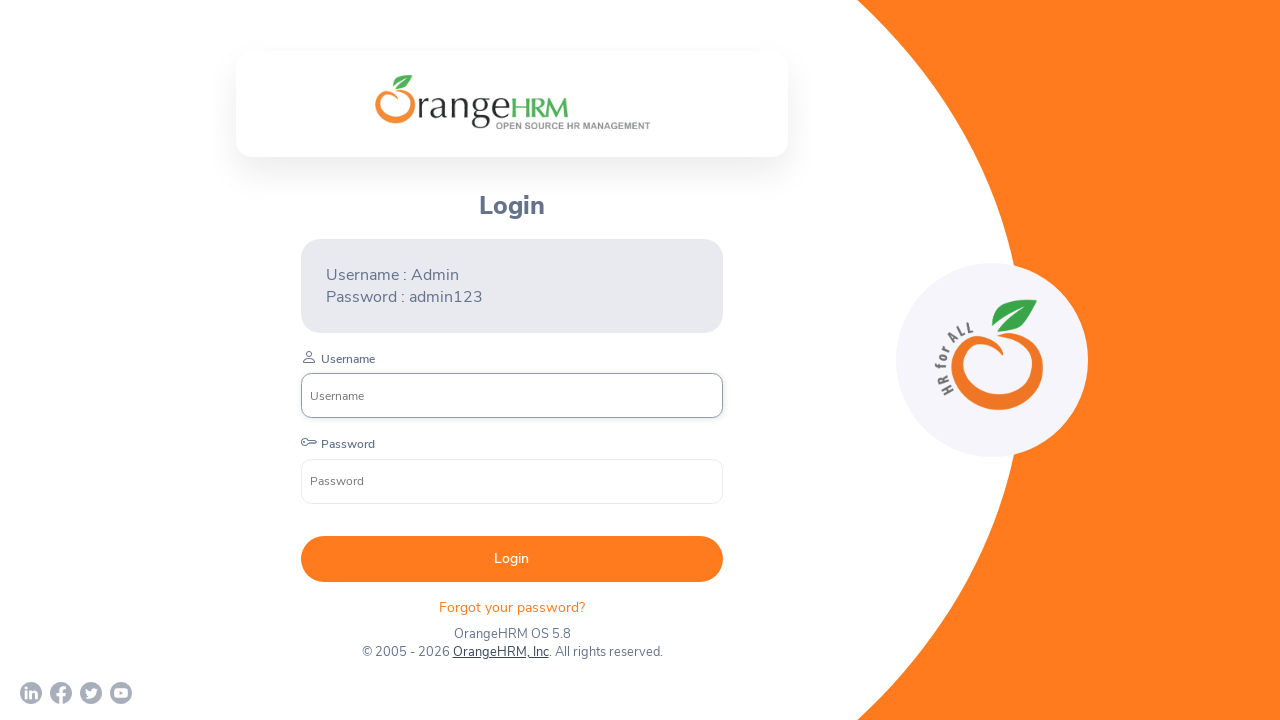

Waited for page to reach domcontentloaded state
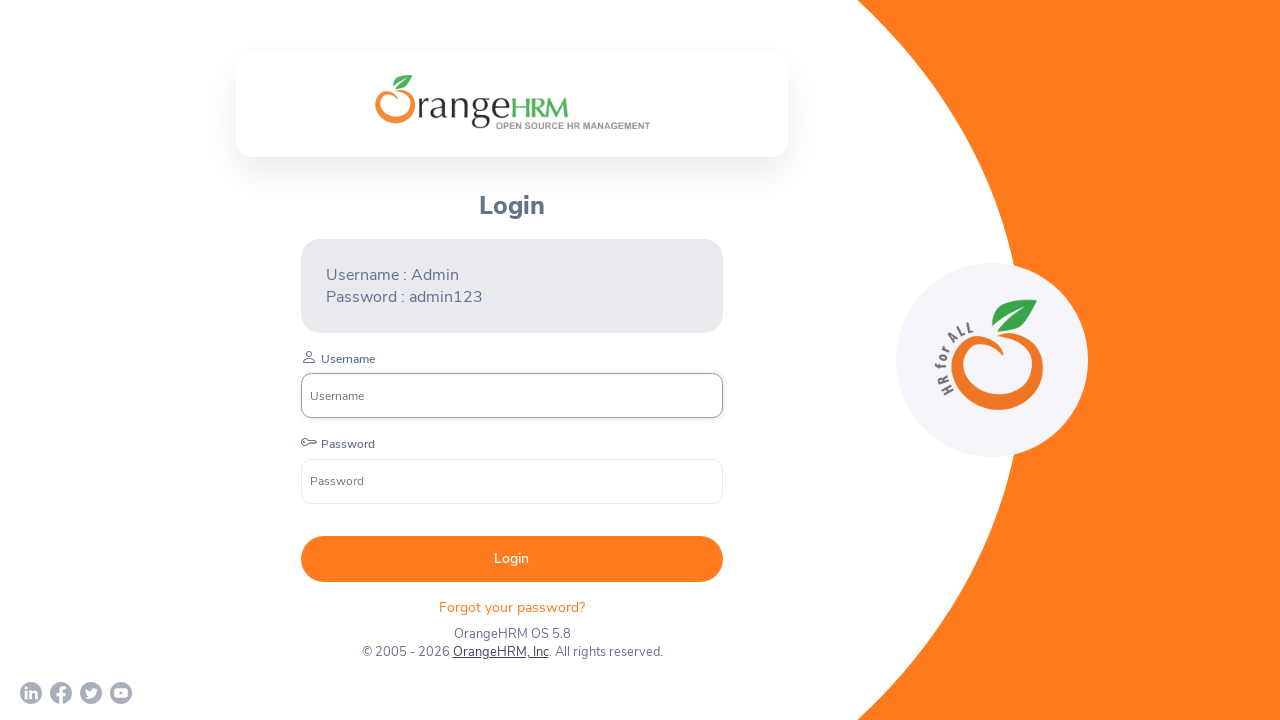

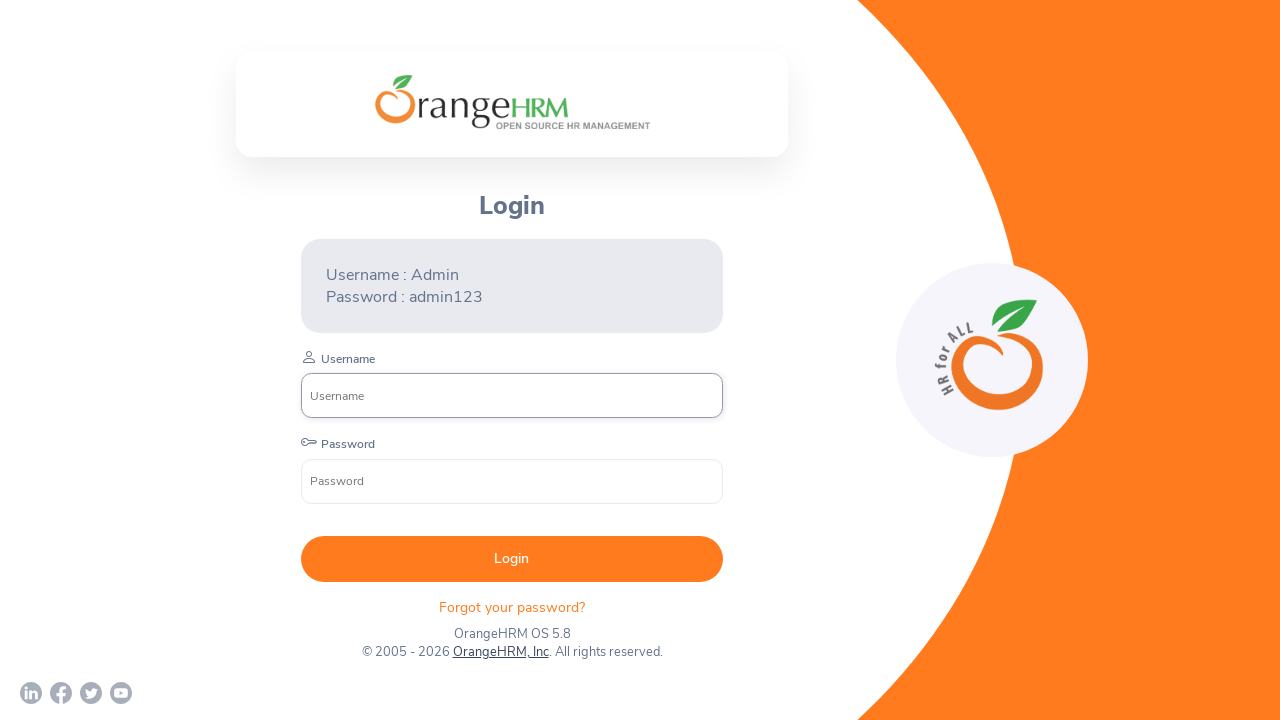